Tests browser navigation by visiting two websites and using back/forward browser history controls

Starting URL: https://www.python.org/

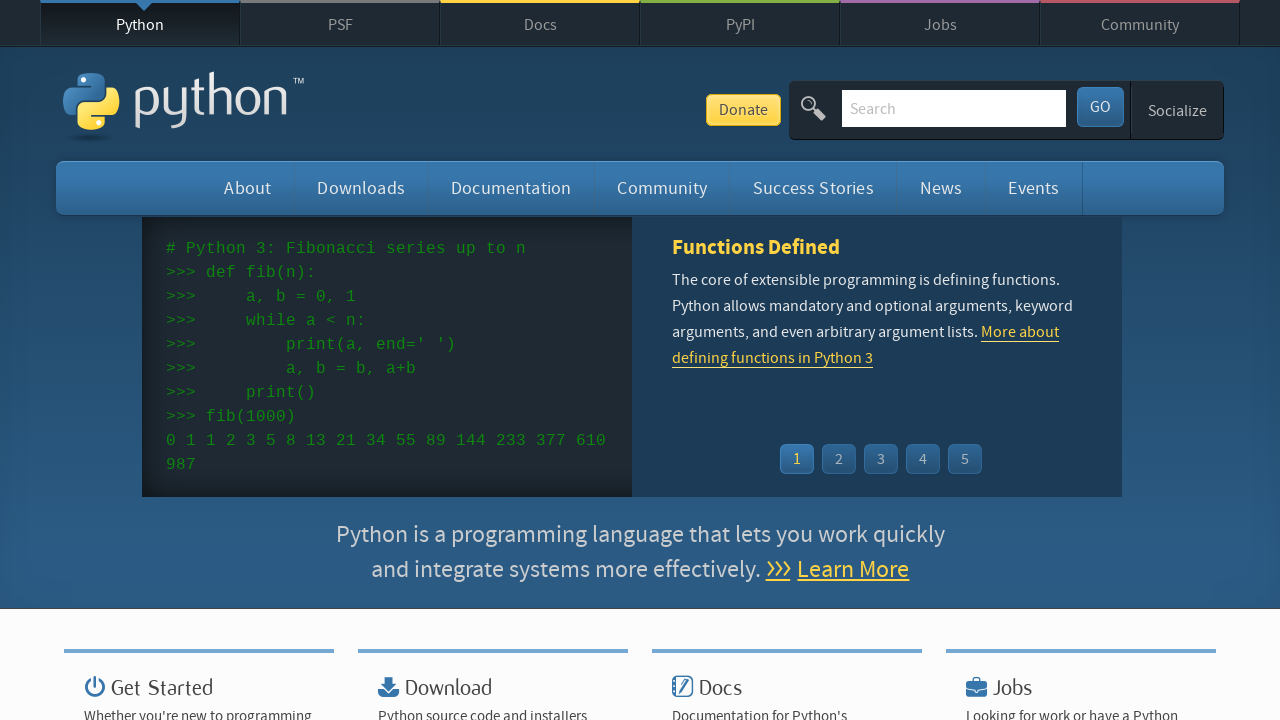

Navigated to https://www.selenium.dev/
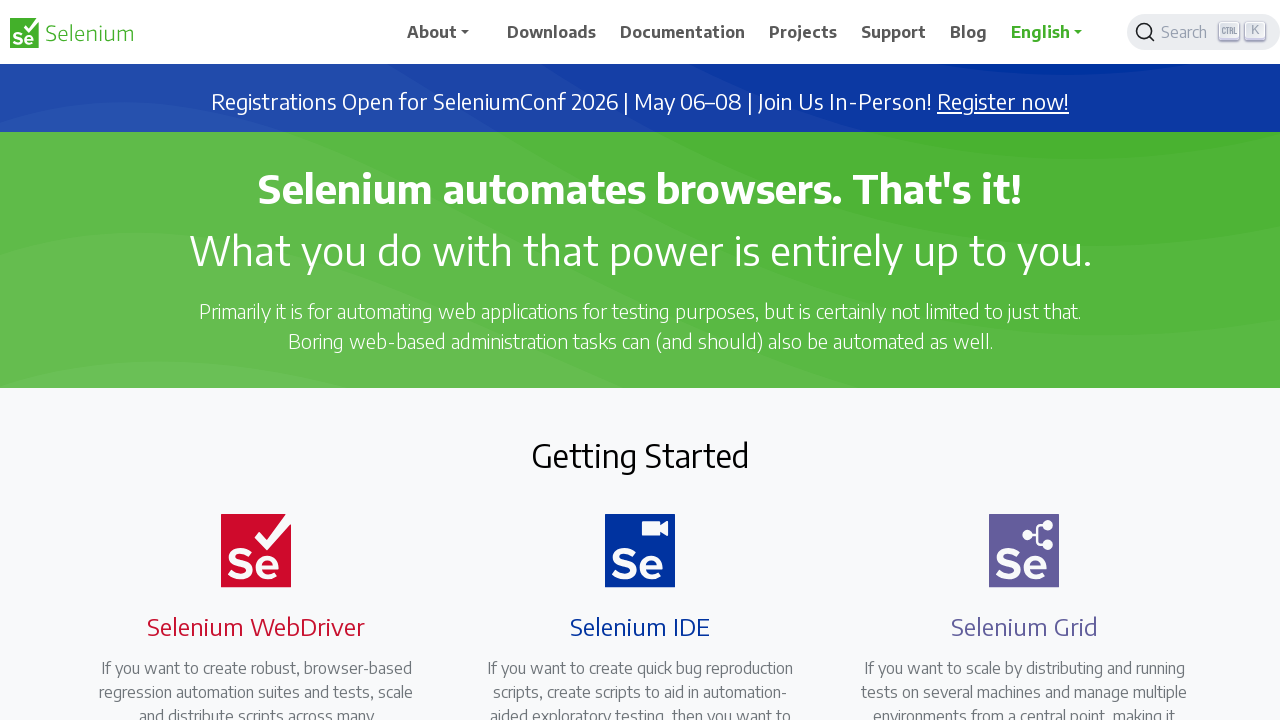

Navigated back to previous page (python.org)
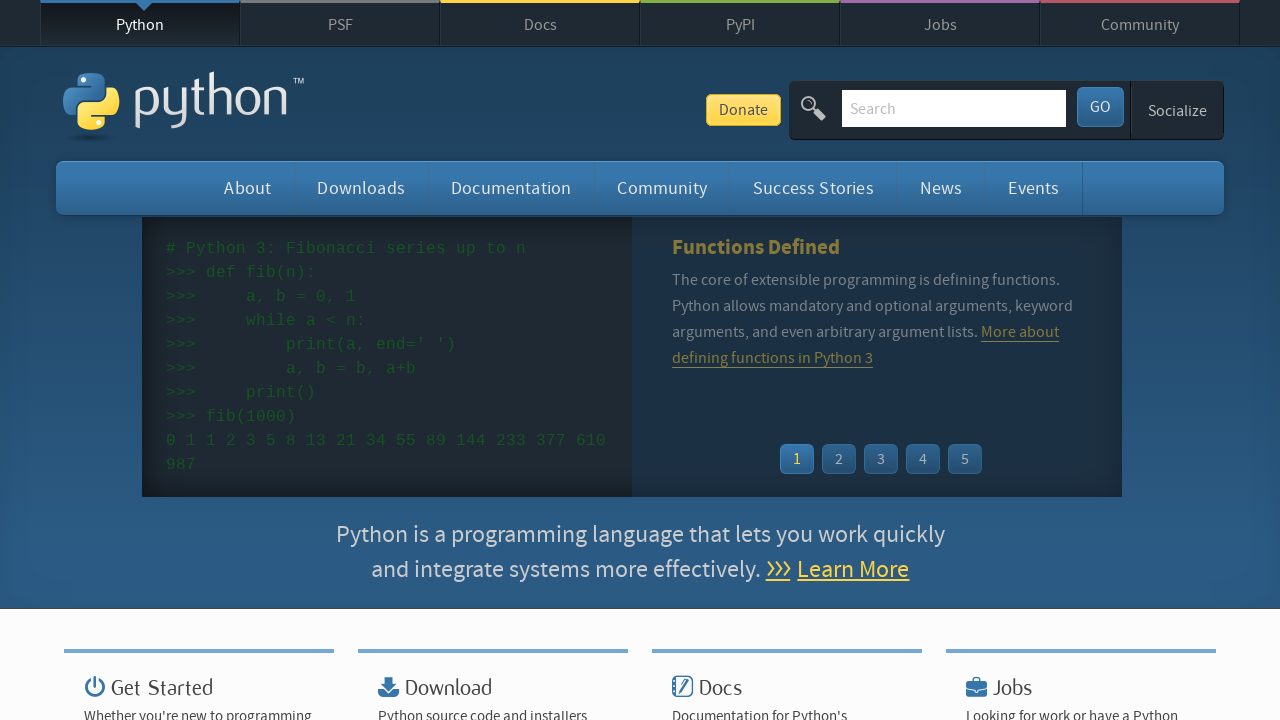

Navigated forward to selenium.dev
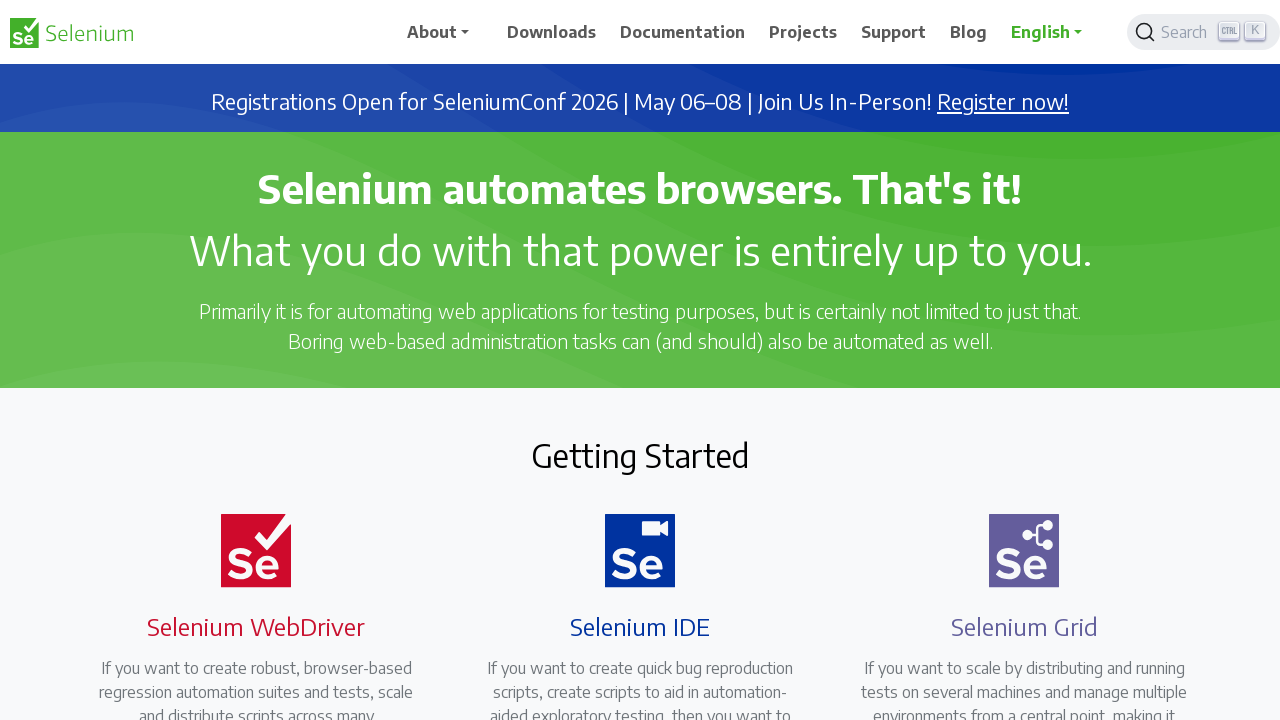

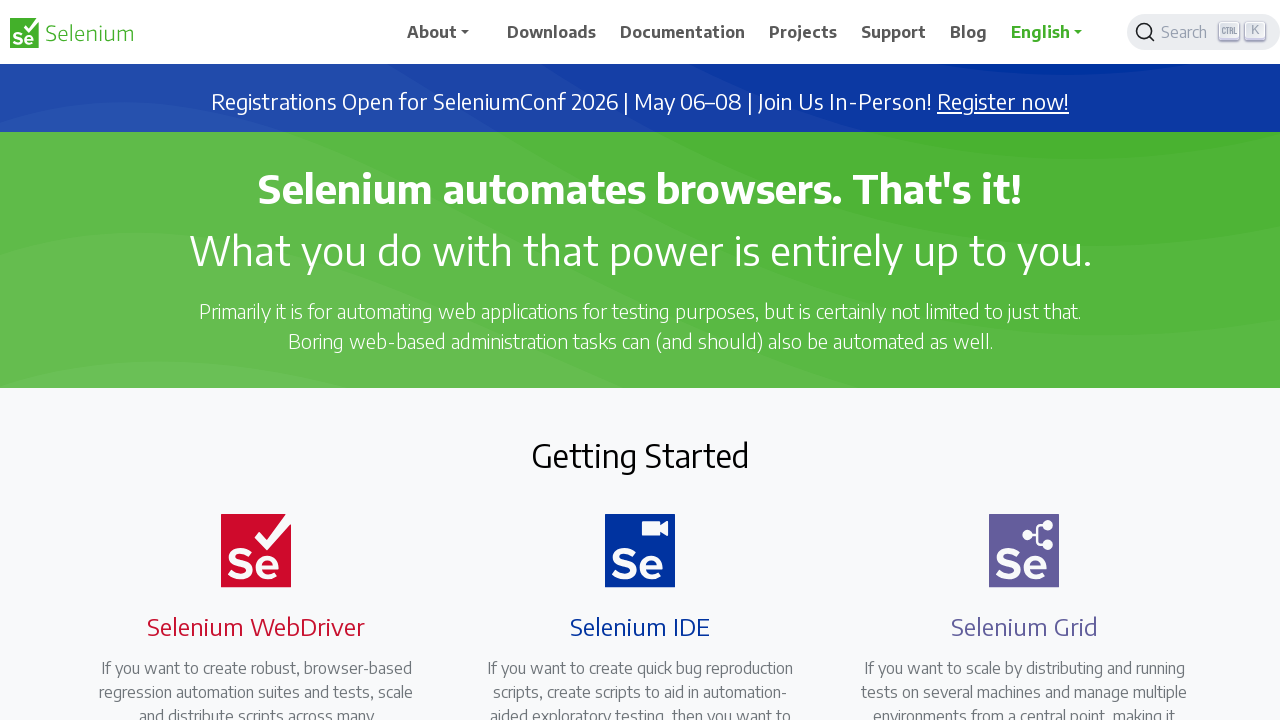